Solves a mathematical problem by reading a value, calculating the result using a logarithmic formula, and submitting the answer along with checkbox and radio button selections

Starting URL: https://suninjuly.github.io/math.html

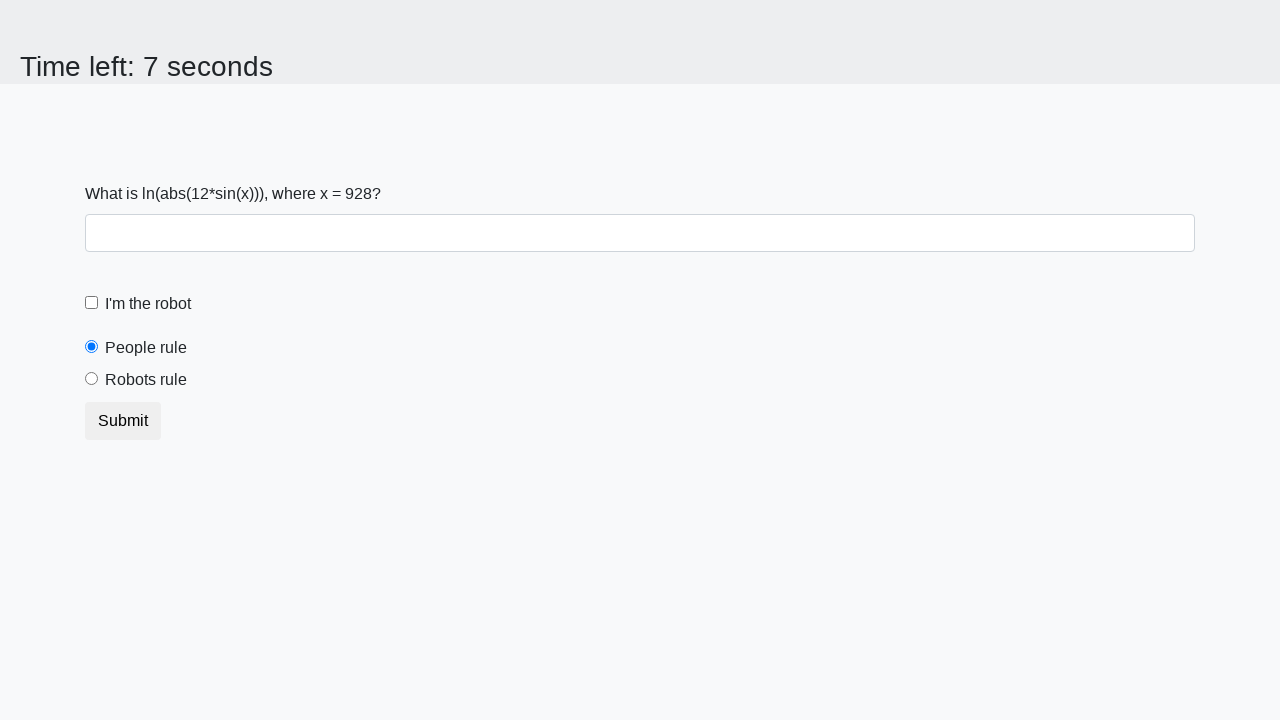

Read x value from page element
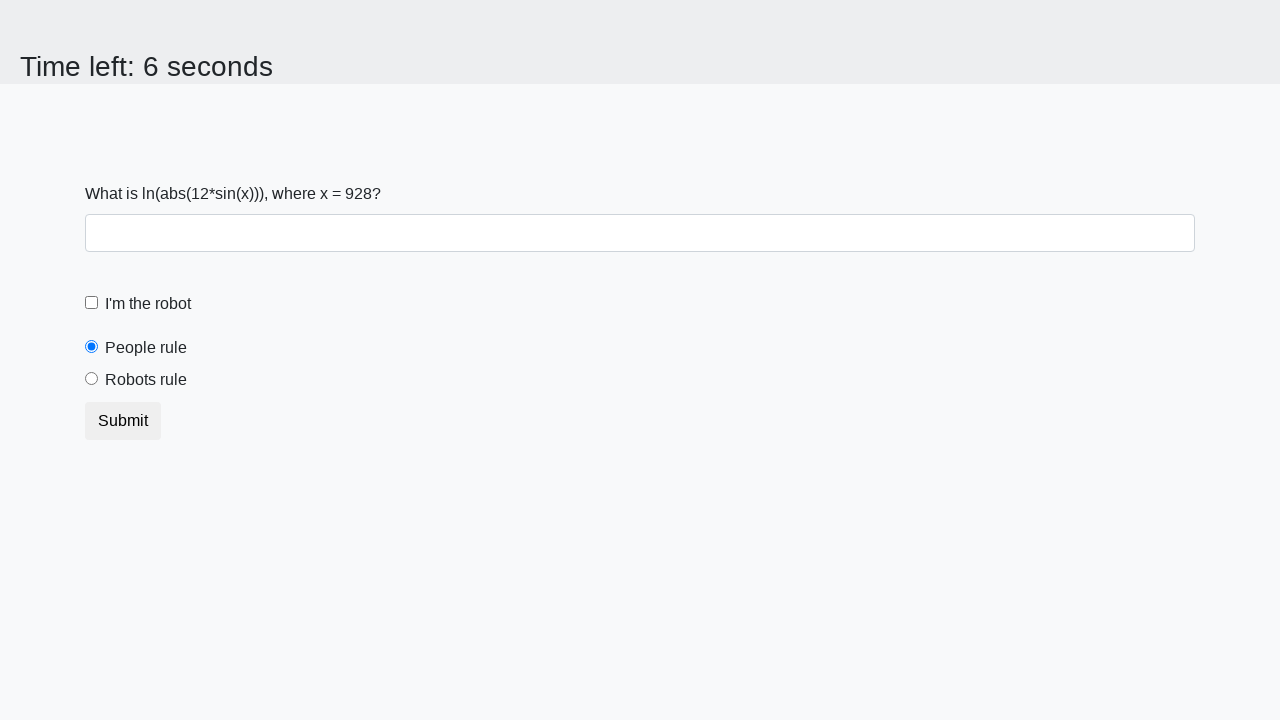

Calculated logarithmic formula result
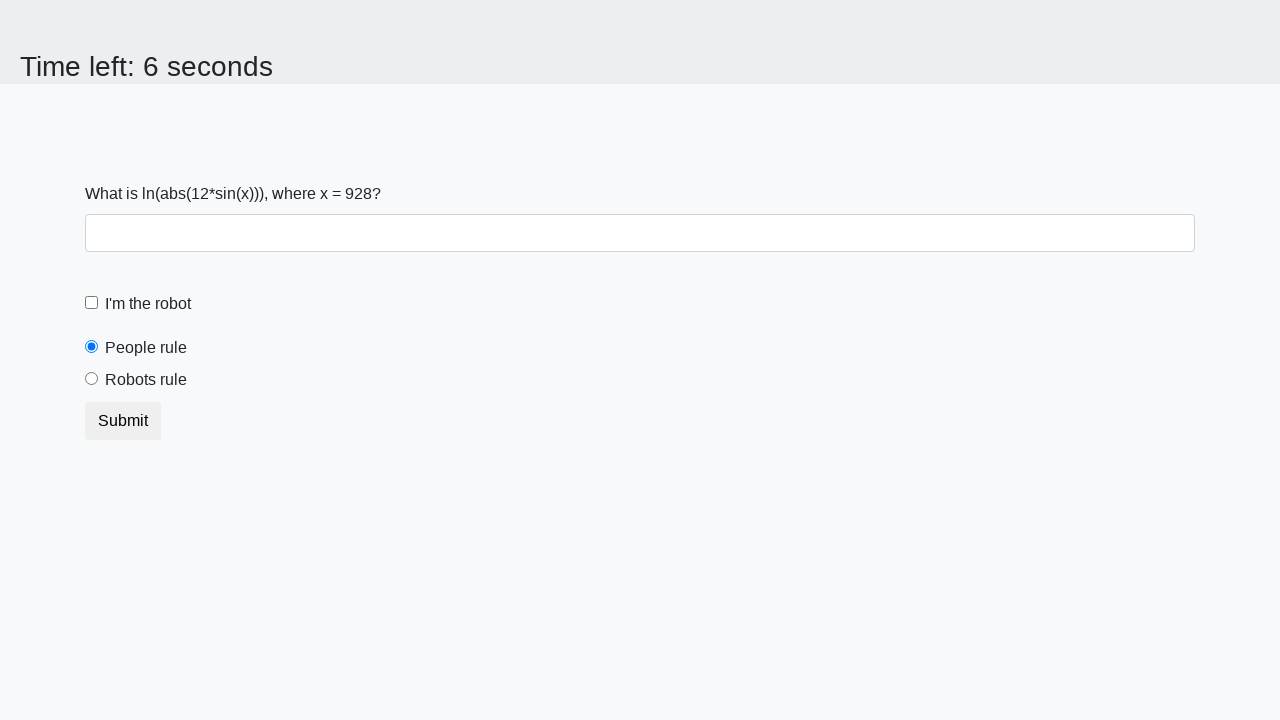

Filled answer field with calculated result on #answer
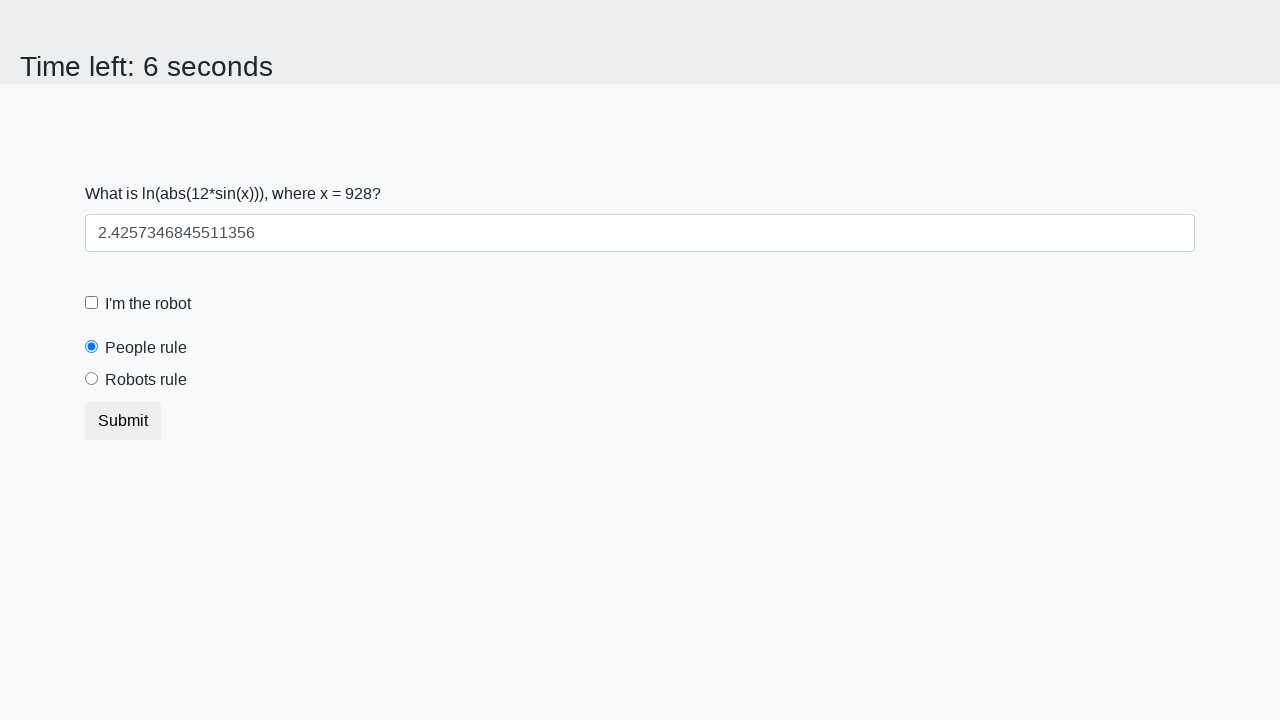

Clicked checkbox at (92, 303) on .form-check-input
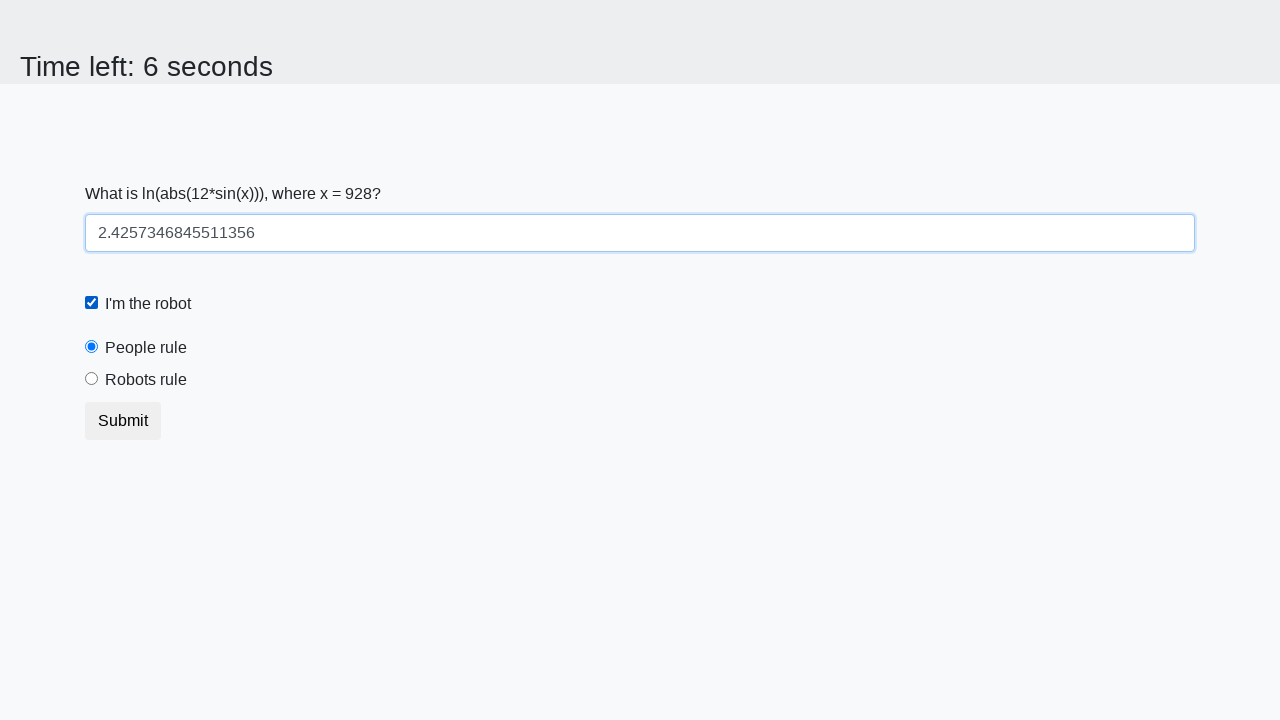

Clicked radio button for 'Robots rule' at (146, 380) on [for="robotsRule"]
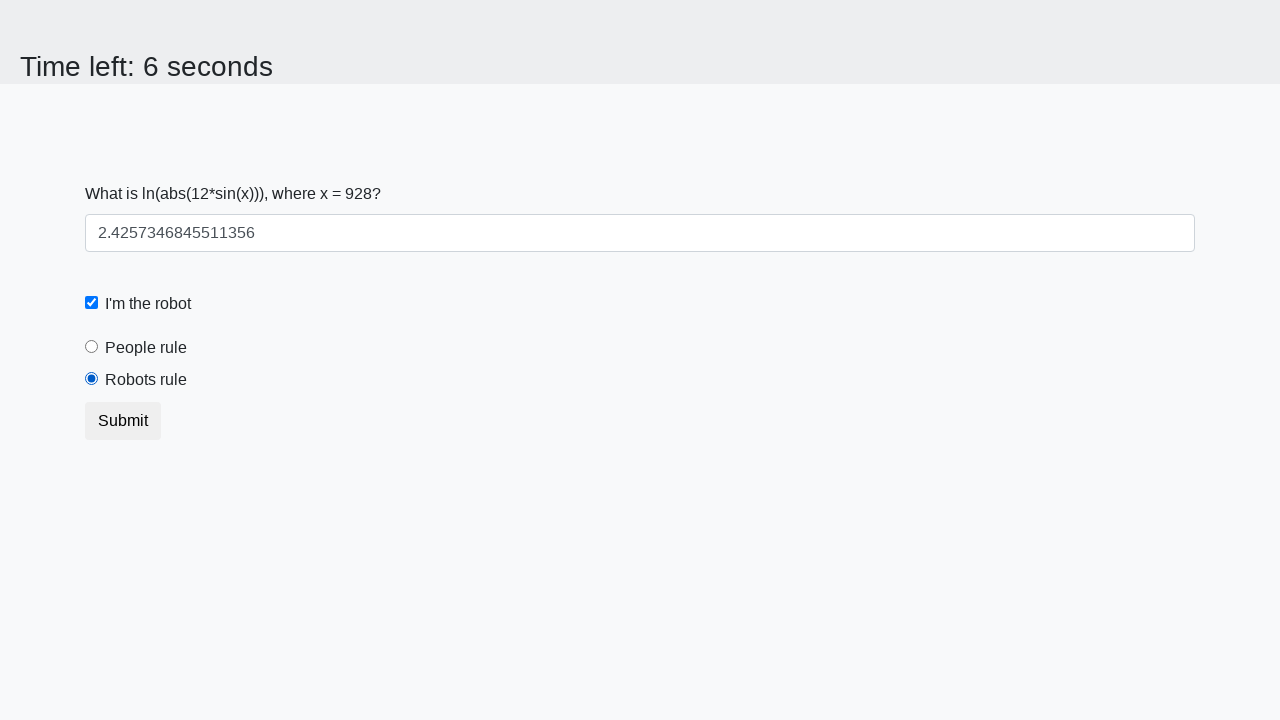

Clicked submit button to submit form at (123, 421) on .btn.btn-default
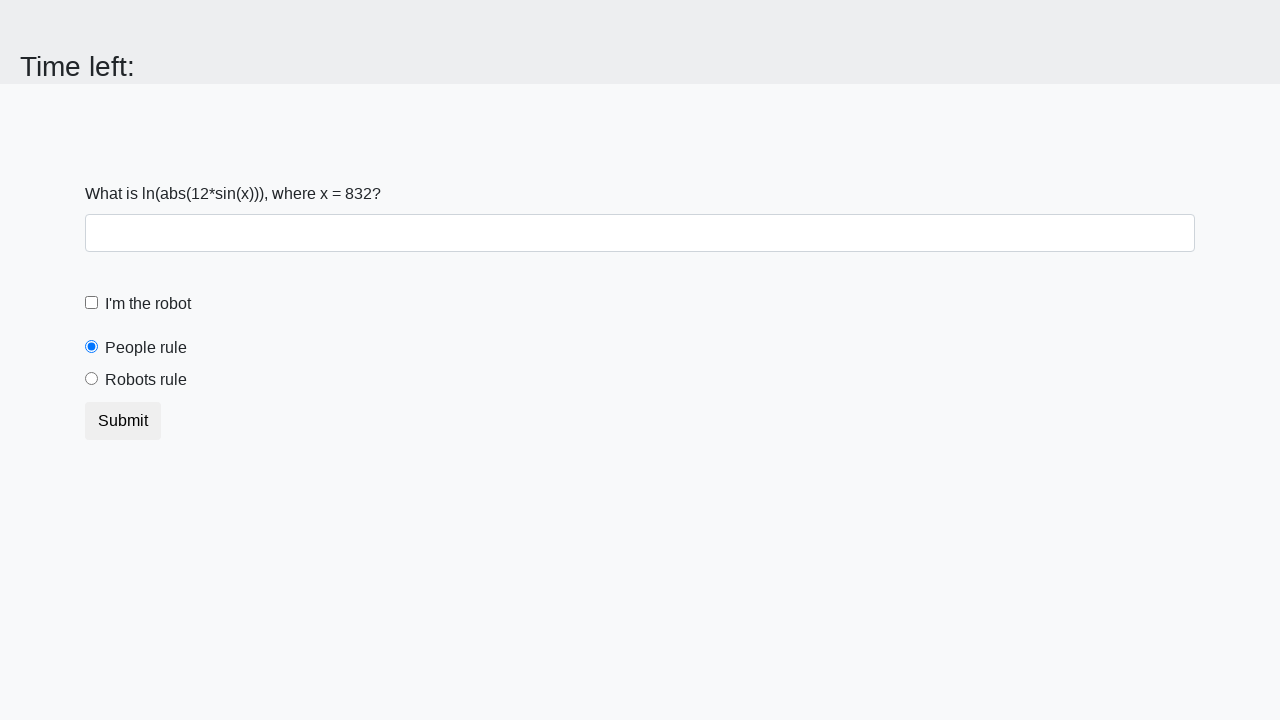

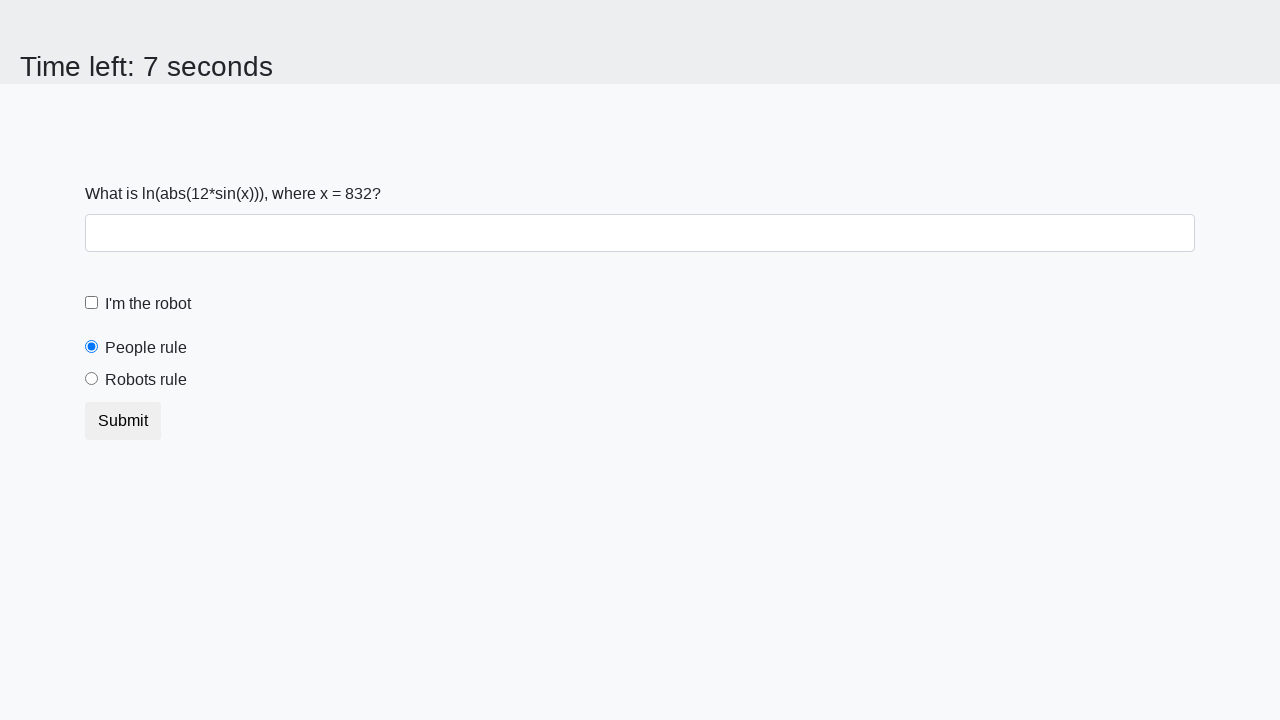